Tests JavaScript prompt box functionality by clicking a button to trigger a prompt alert, entering text into it, and accepting the alert

Starting URL: https://demoqa.com/alerts

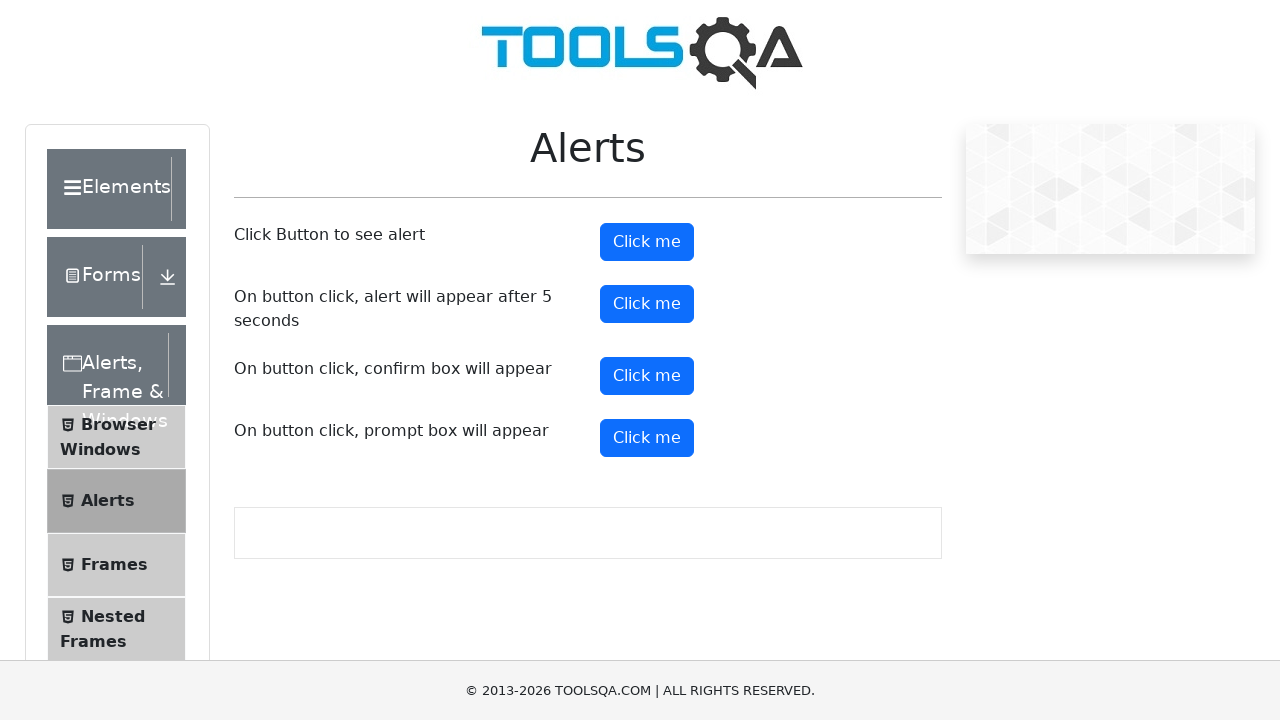

Set up dialog handler to accept prompt with 'User' text
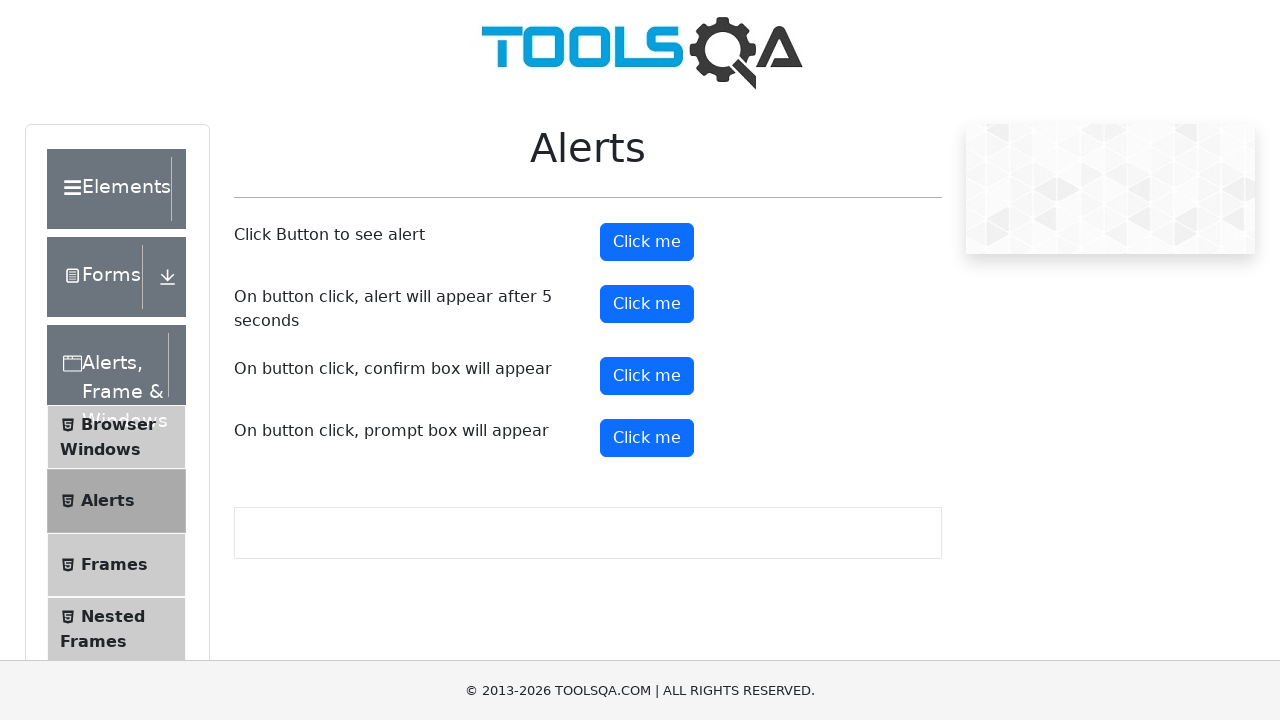

Clicked prompt button to trigger JavaScript prompt box at (647, 438) on #promtButton
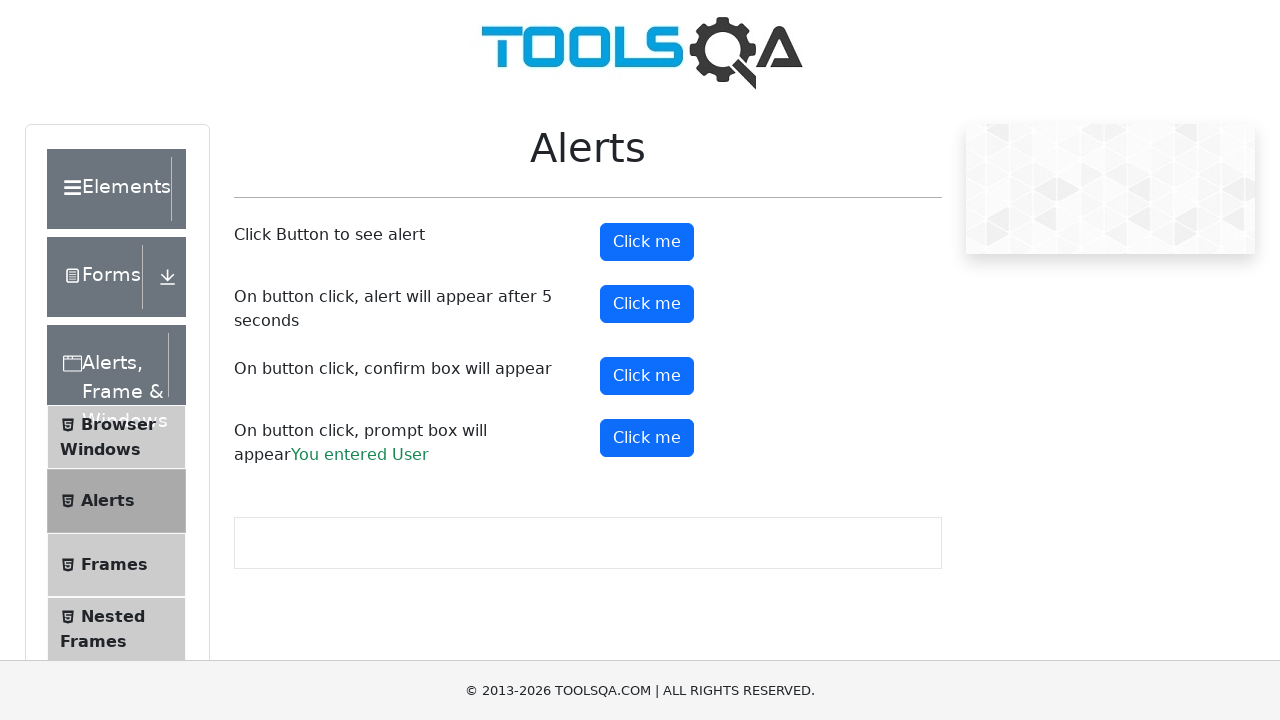

Waited 500ms for dialog interaction to complete
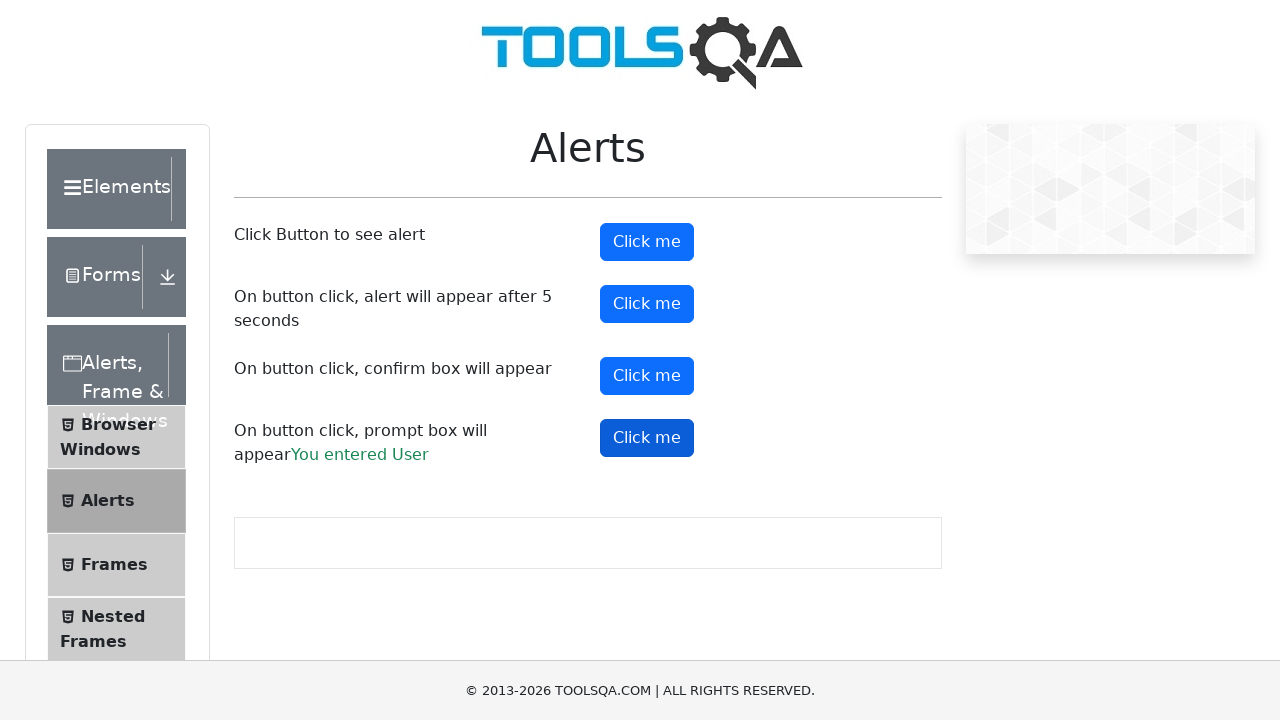

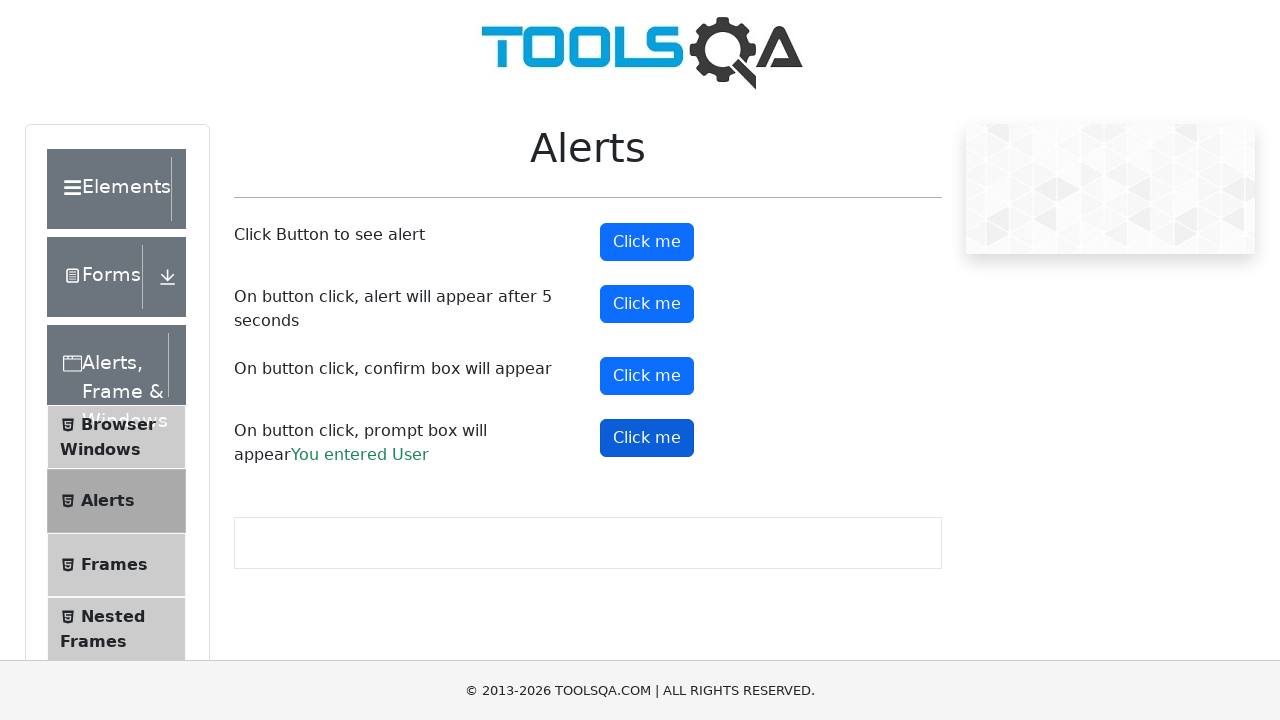